Navigates to OpenCart demo site and verifies the page loads successfully

Starting URL: https://naveenautomationlabs.com/opencart/

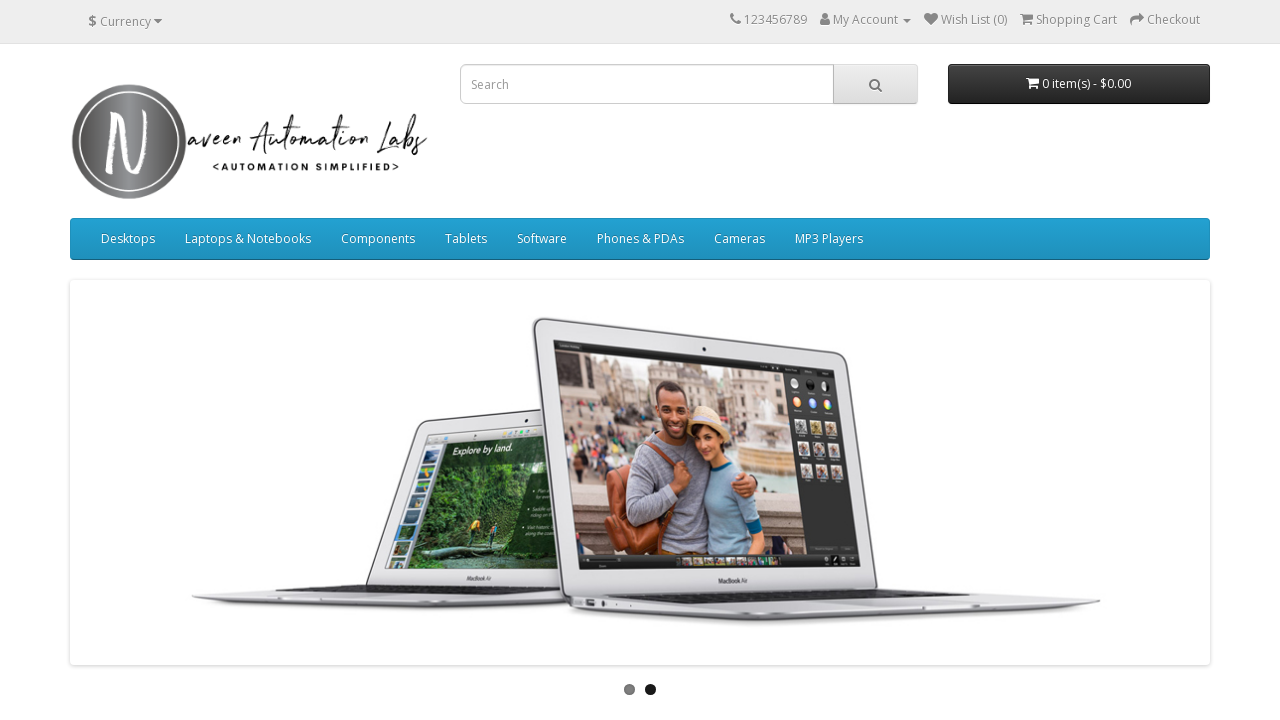

Waited for DOM content to load on OpenCart demo site
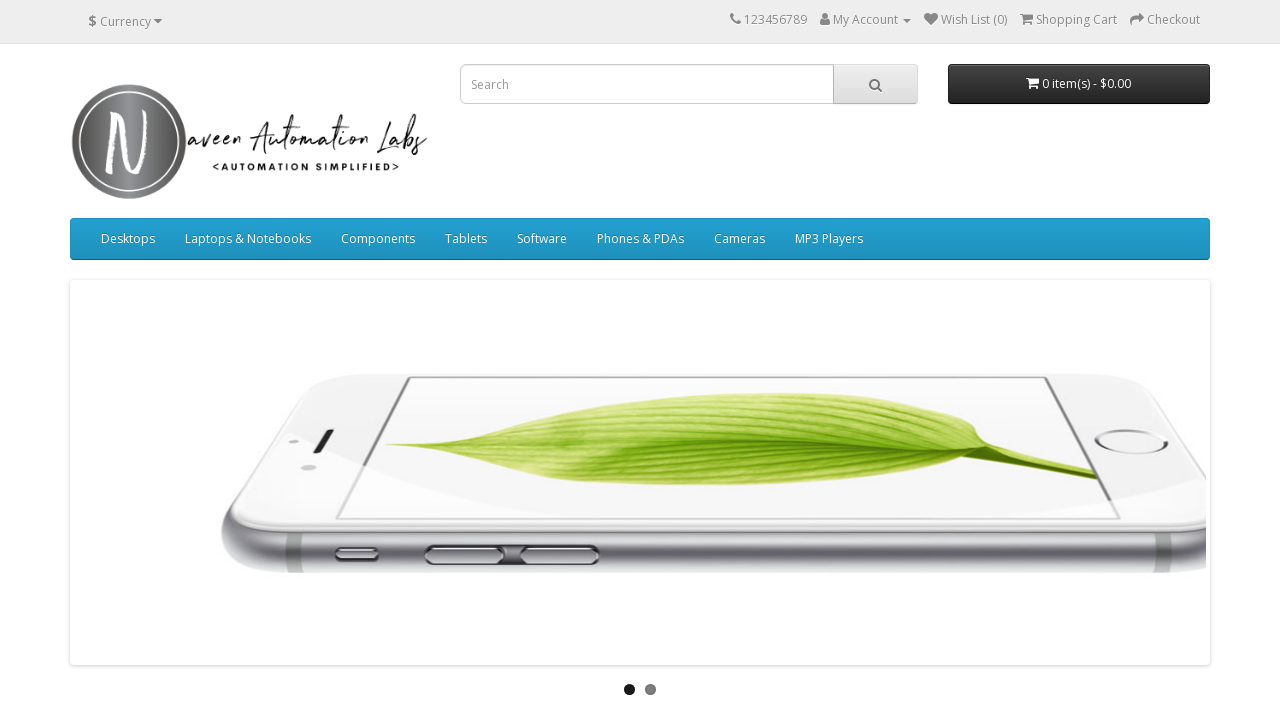

Retrieved current URL: https://naveenautomationlabs.com/opencart/
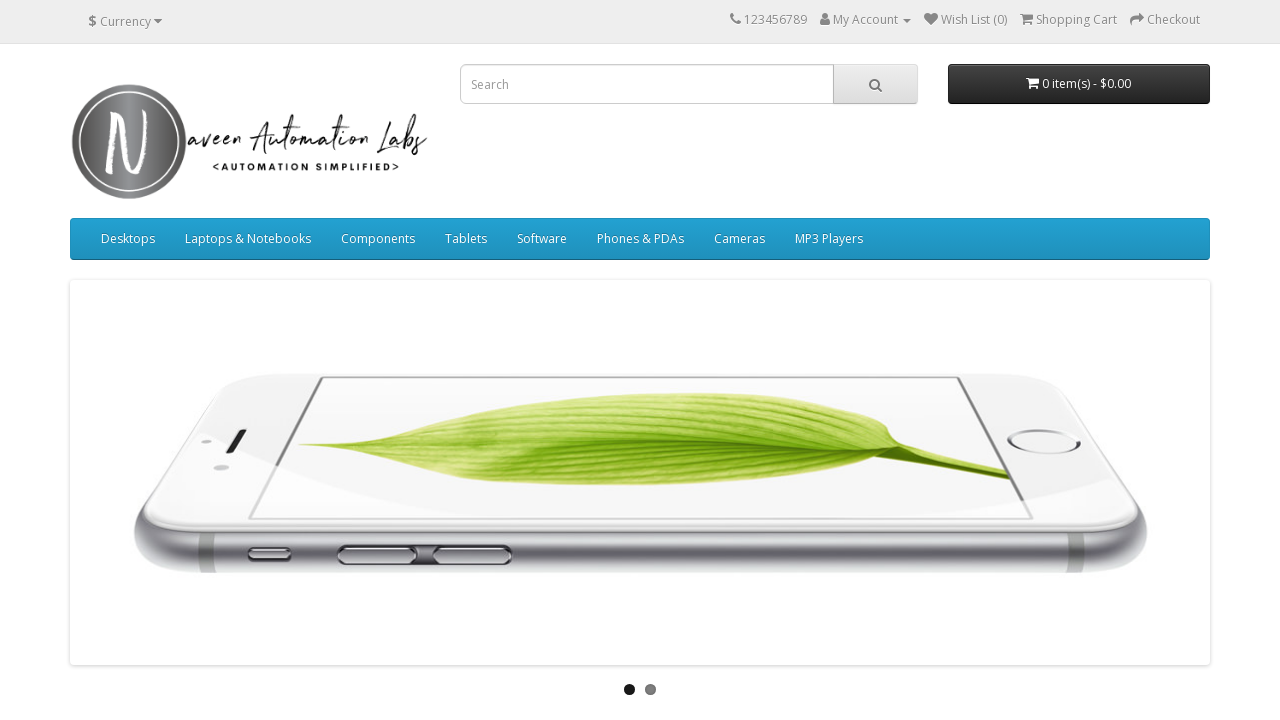

Printed current URL to console
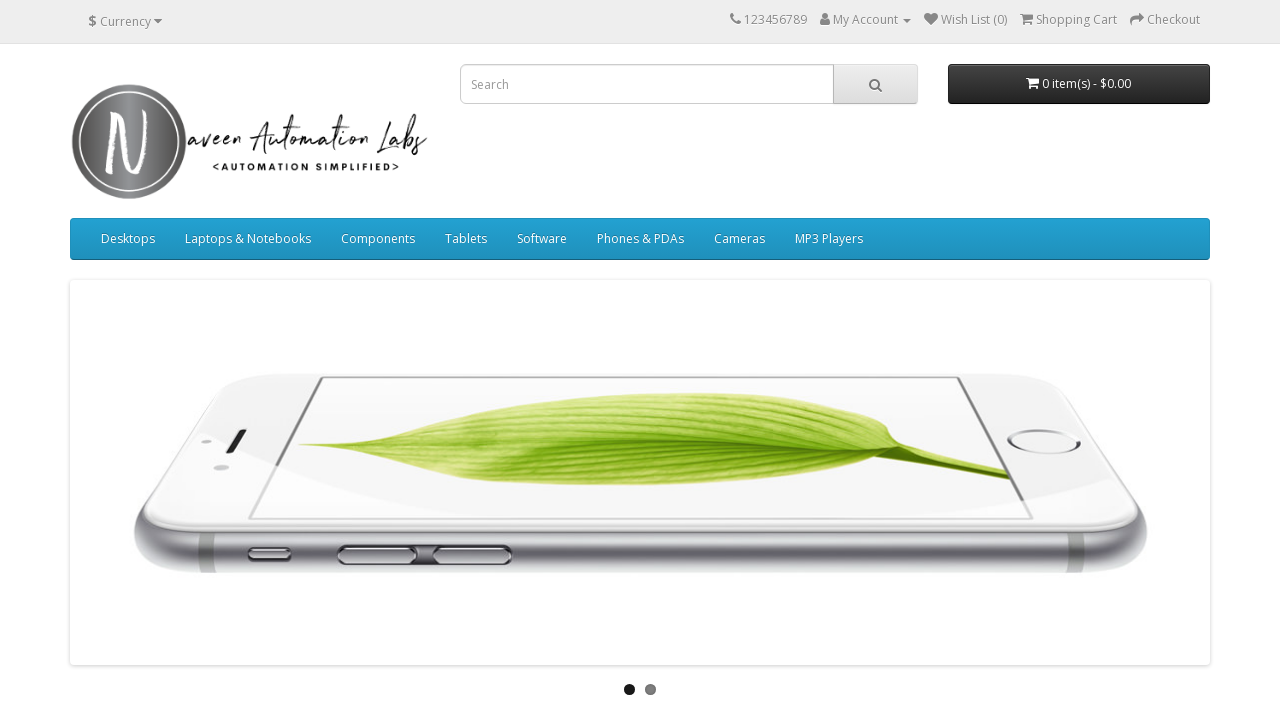

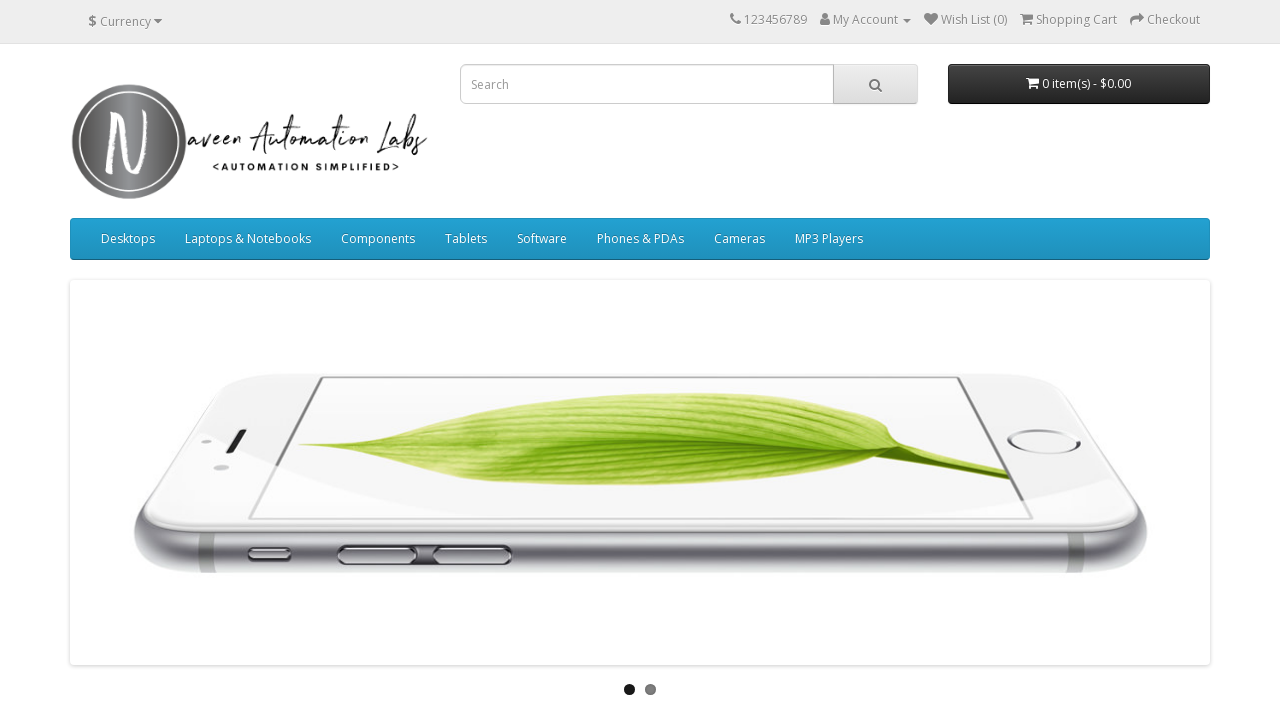